Tests modal dialog functionality by opening a large modal and then closing it on the DemoQA website

Starting URL: https://demoqa.com/modal-dialogs

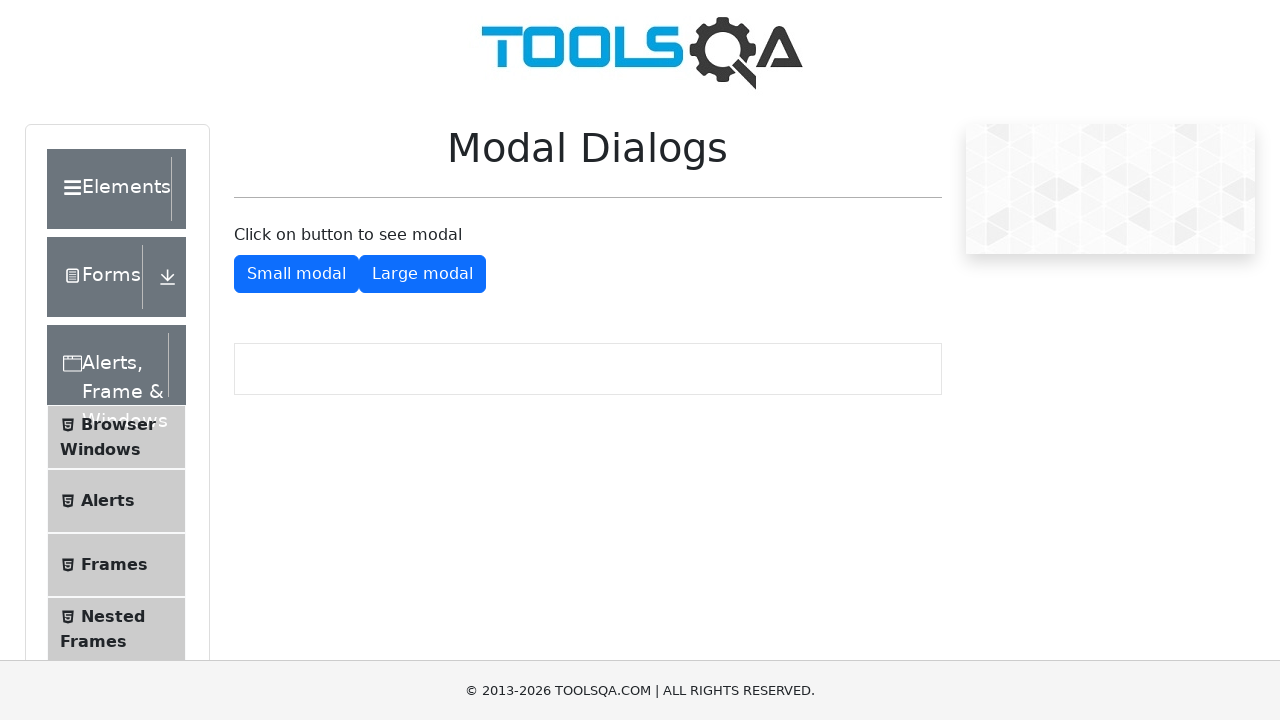

Navigated to DemoQA modal dialogs page
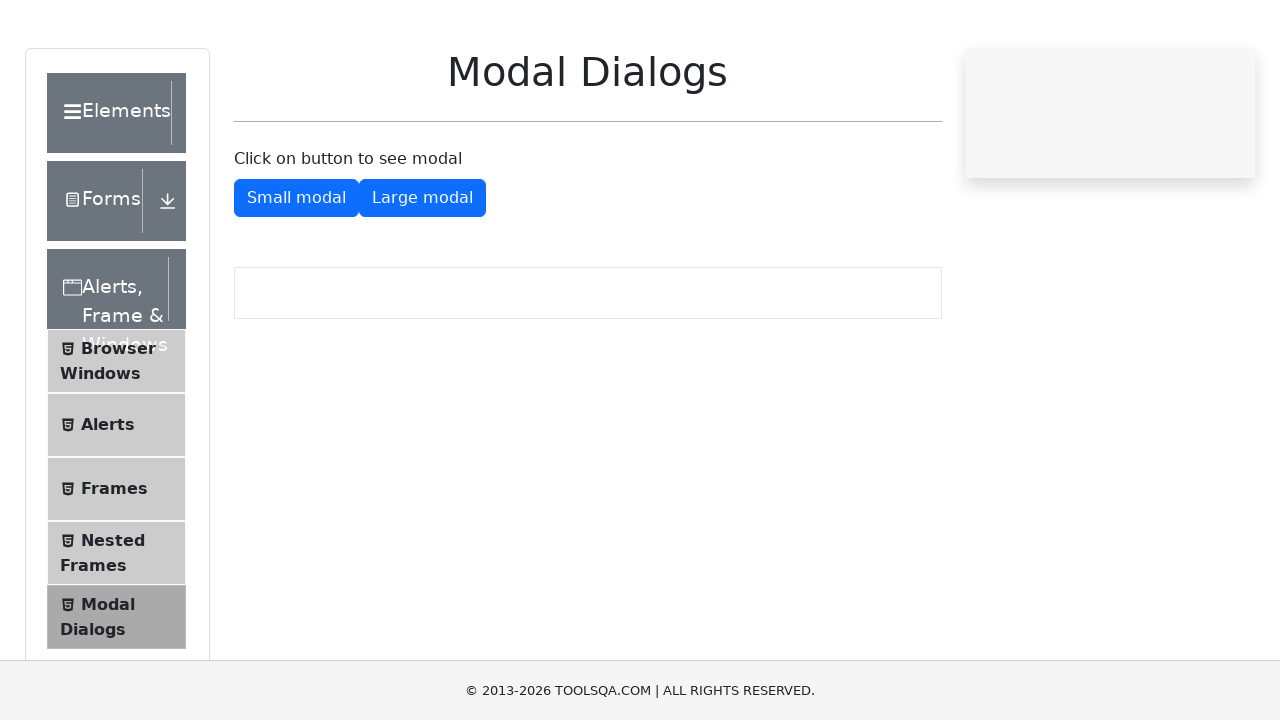

Clicked button to open large modal dialog at (422, 274) on #showLargeModal
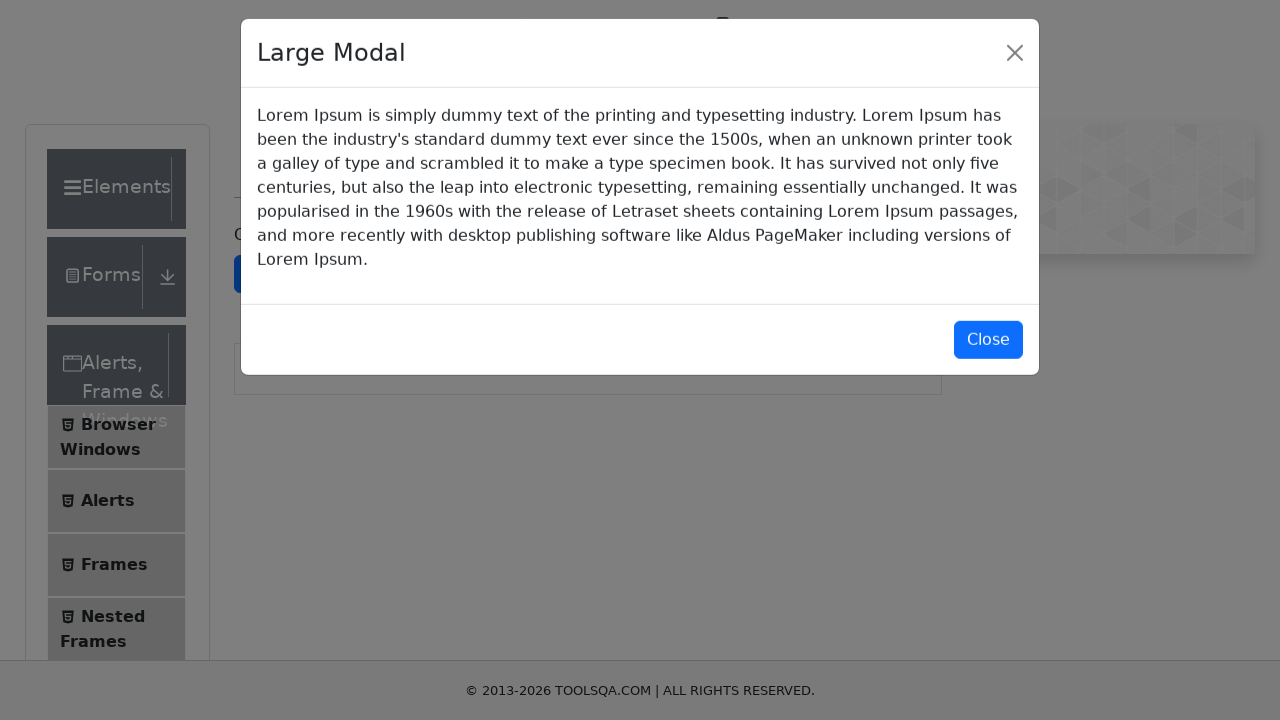

Large modal close button became visible
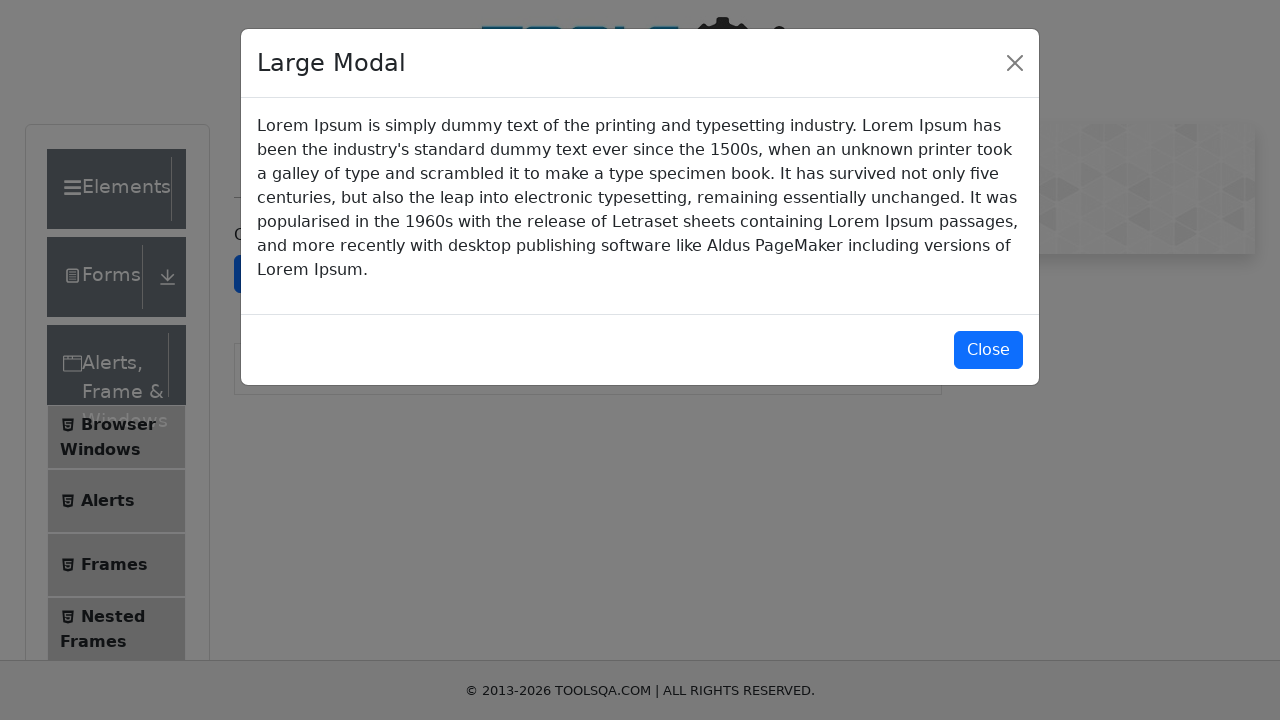

Clicked close button to dismiss large modal at (988, 350) on #closeLargeModal
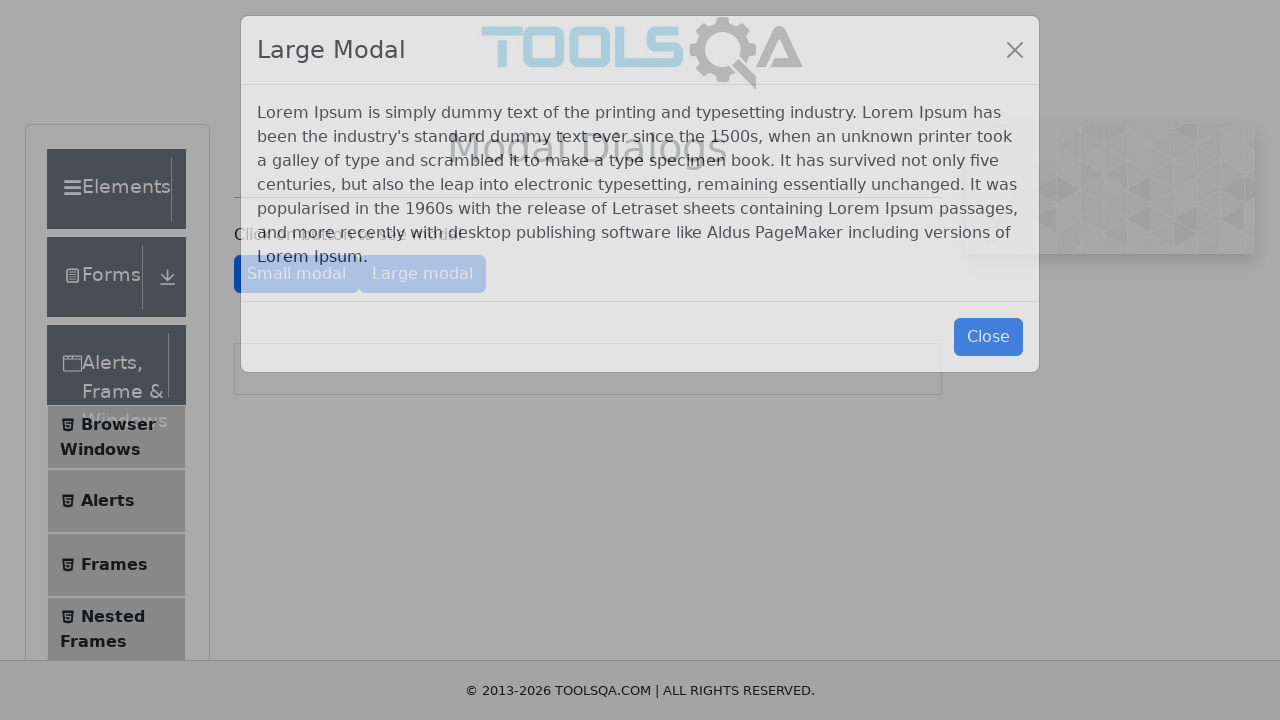

Large modal dialog closed successfully
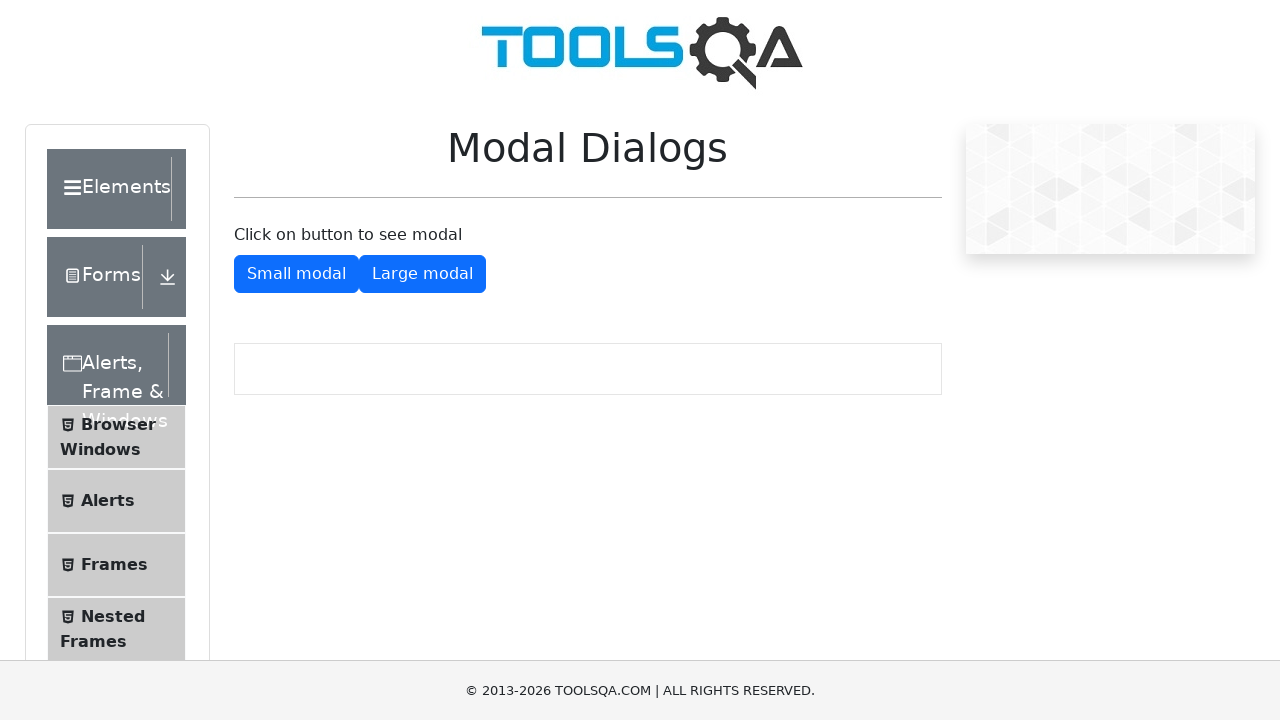

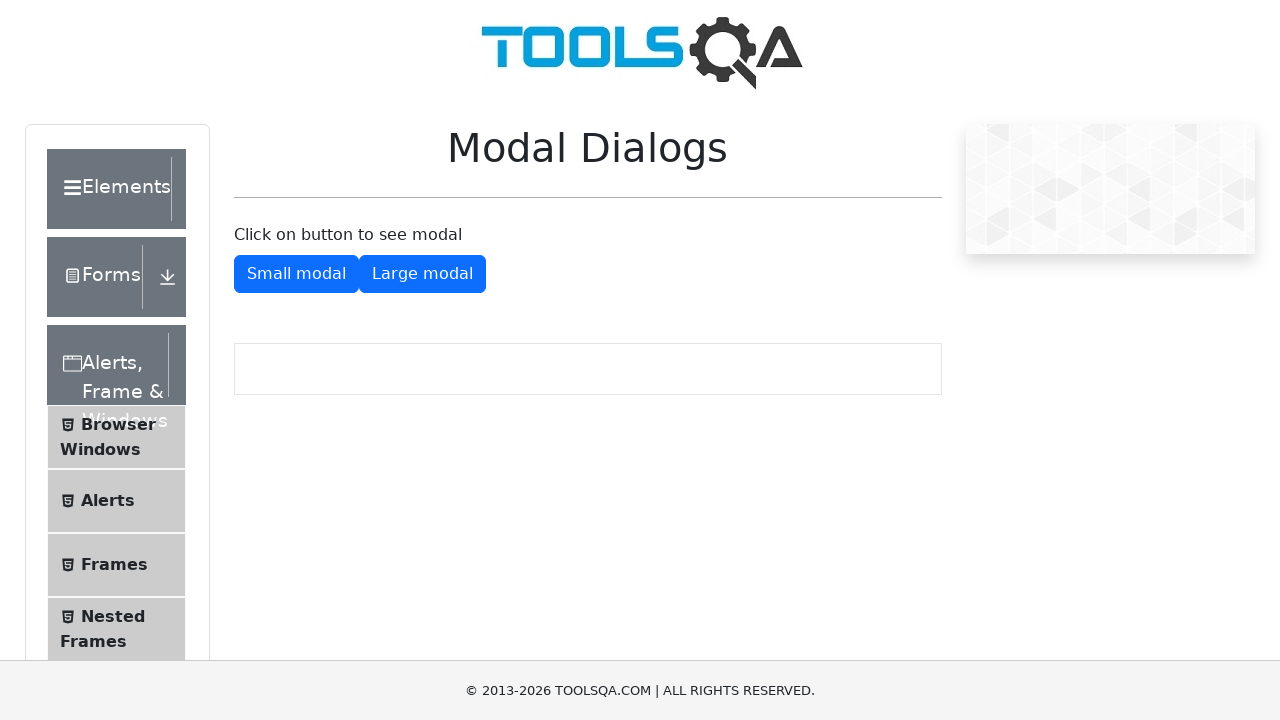